Tests drag and drop functionality by dragging element A to element B's position on the page

Starting URL: https://the-internet.herokuapp.com/drag_and_drop

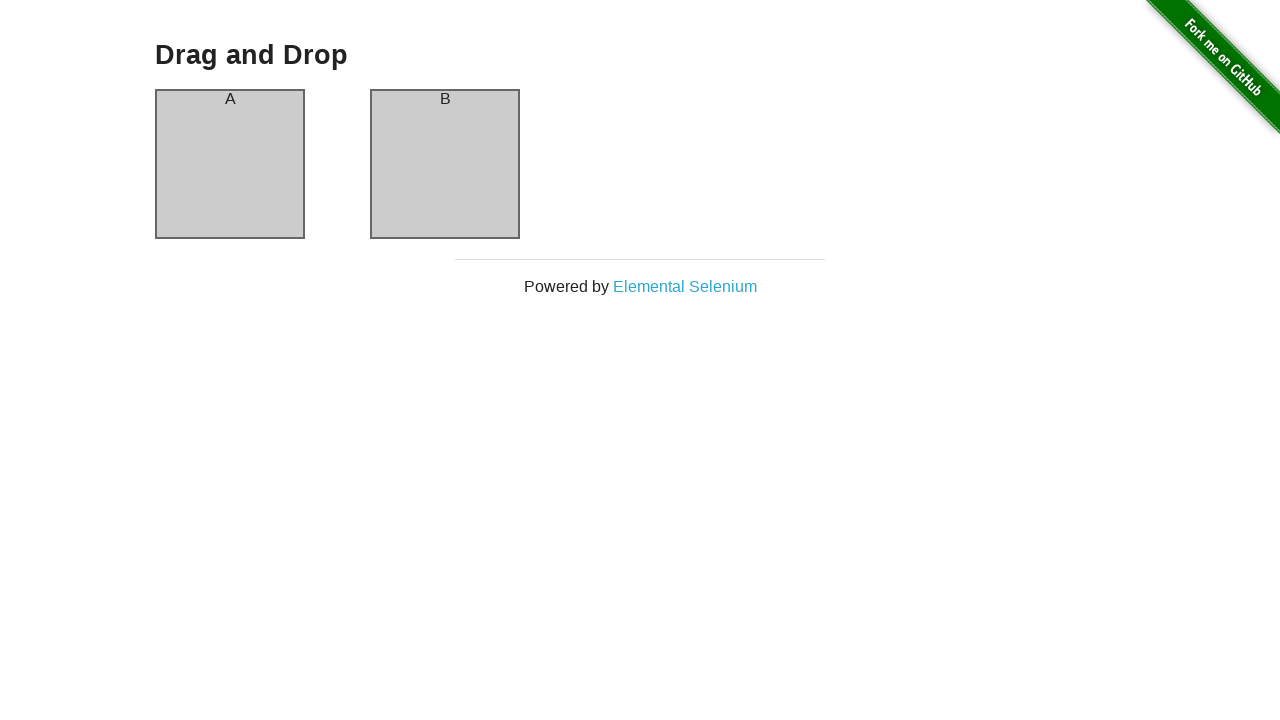

Located source element (column A)
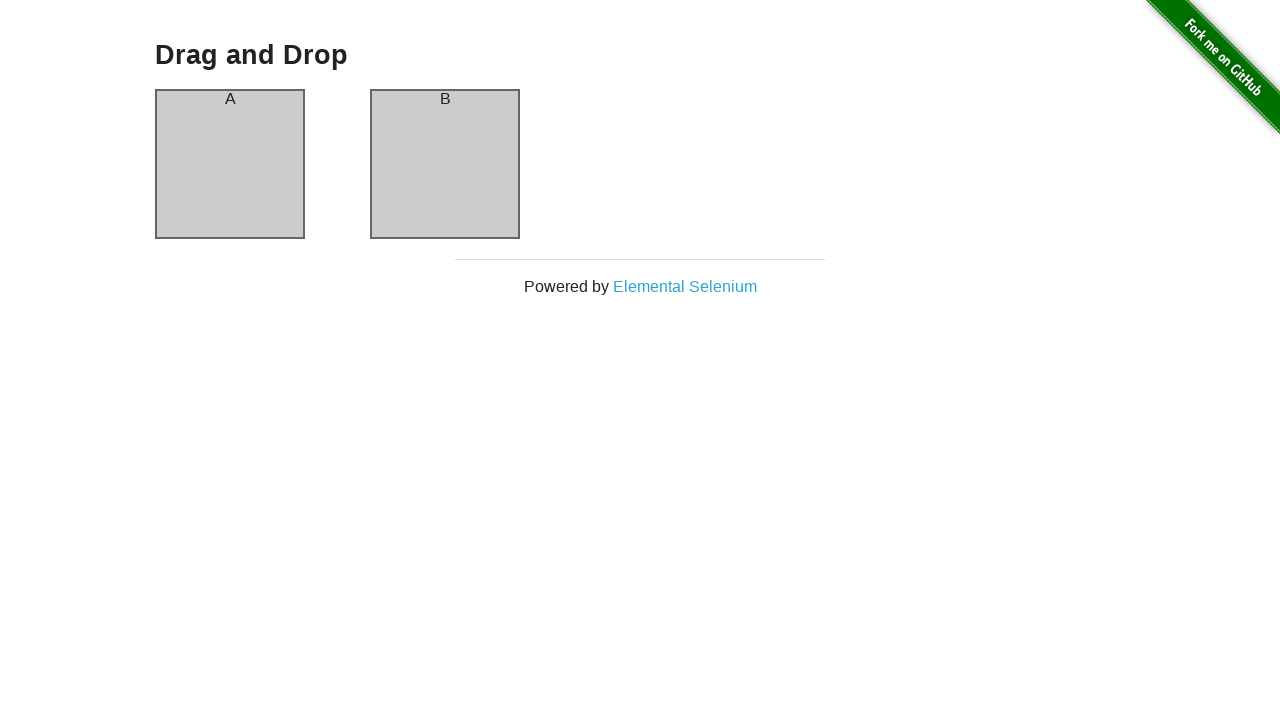

Located destination element (column B)
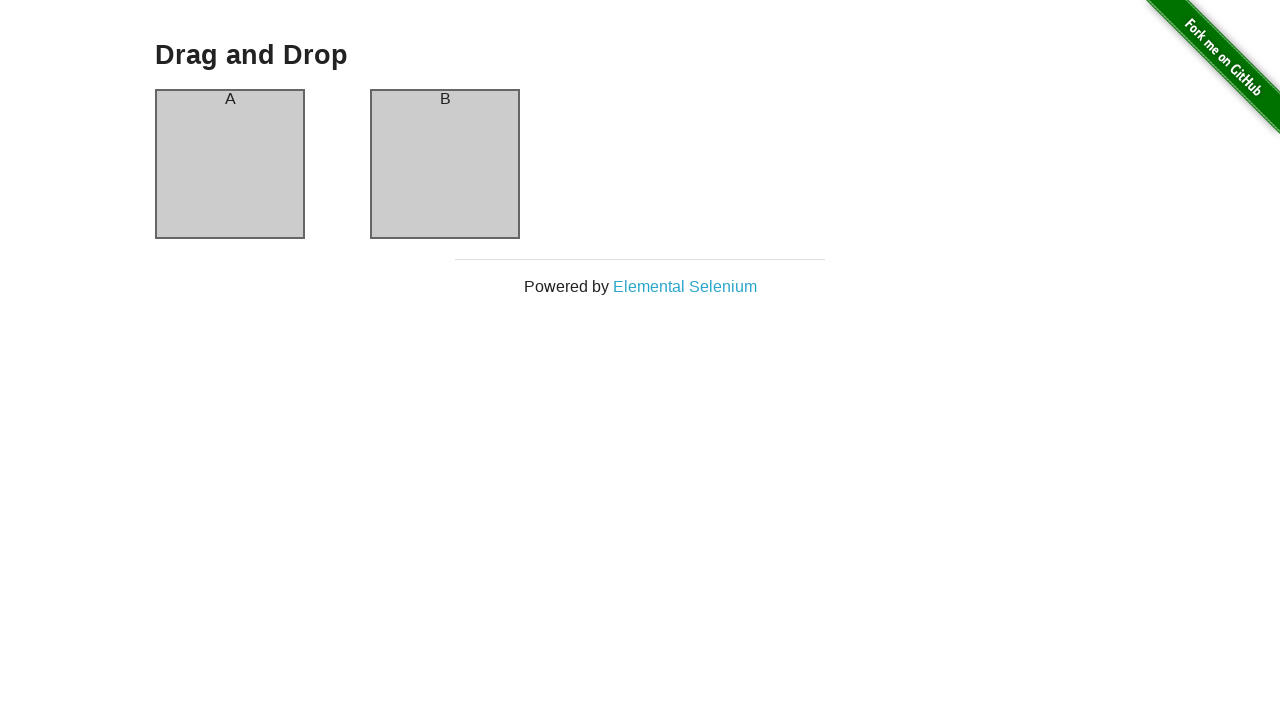

Dragged column A to column B position at (445, 164)
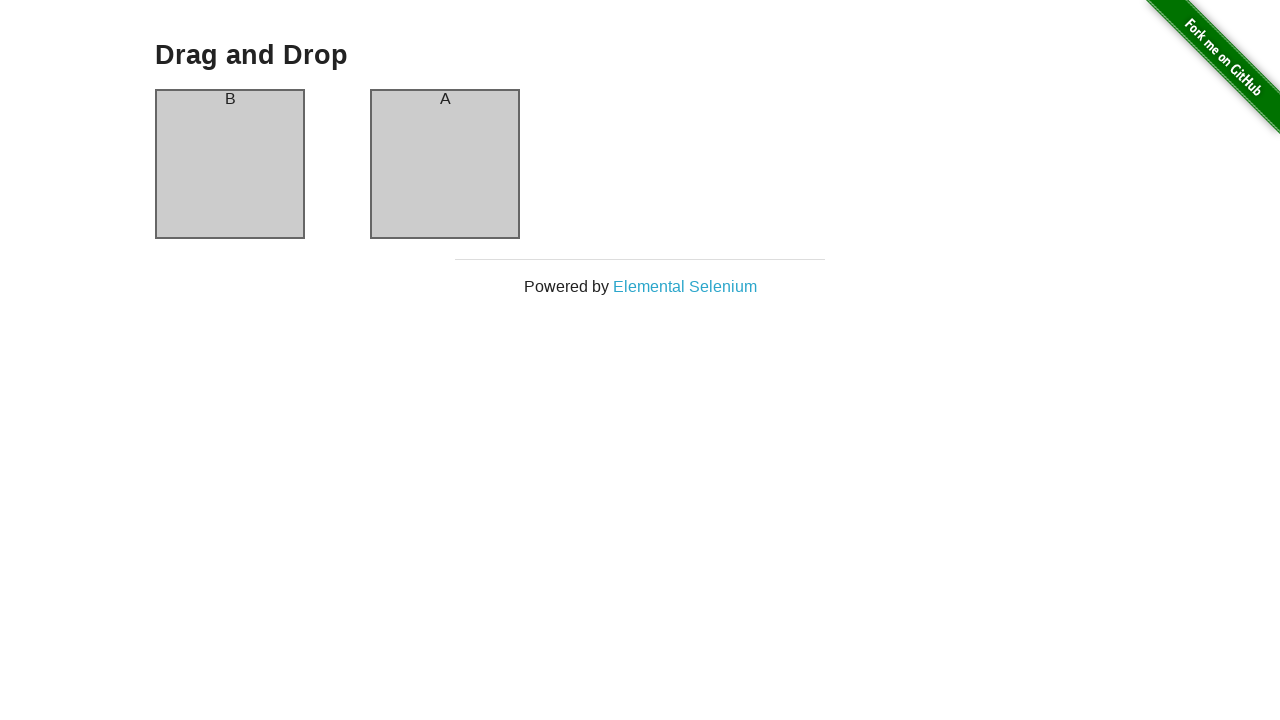

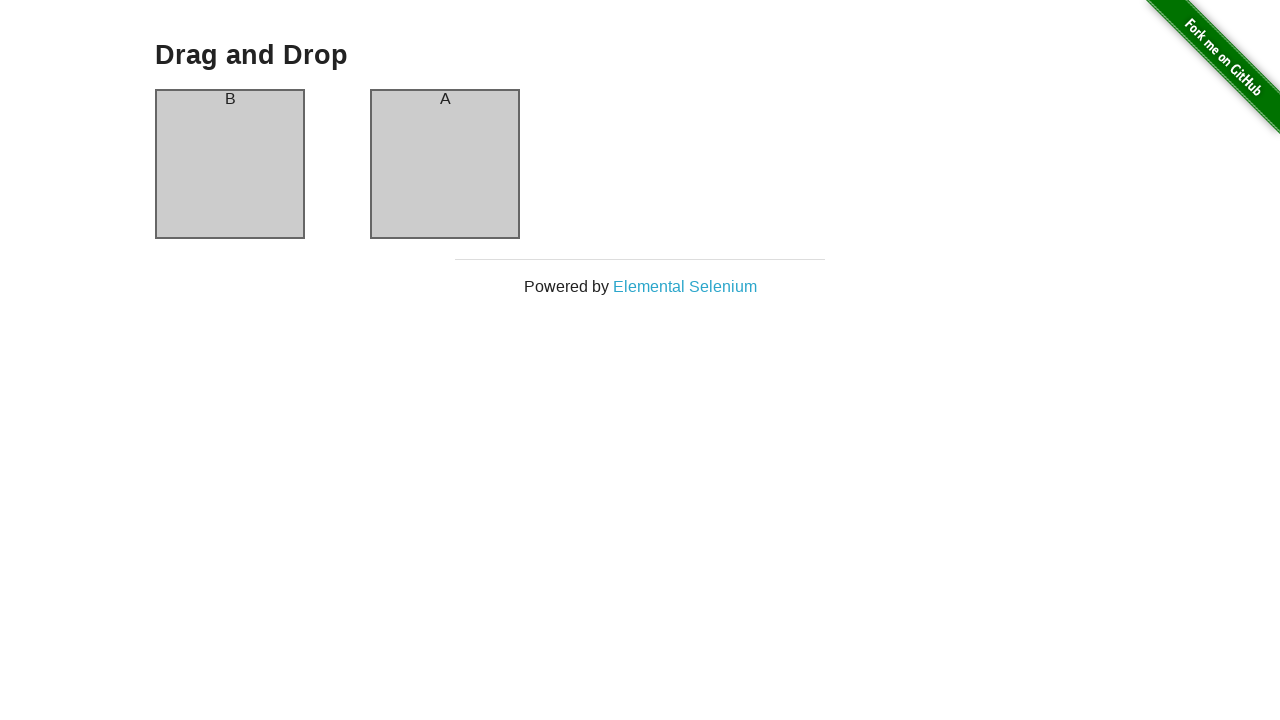